Tests file download functionality by clicking a download button and saving the file

Starting URL: https://demo.automationtesting.in/FileDownload.html

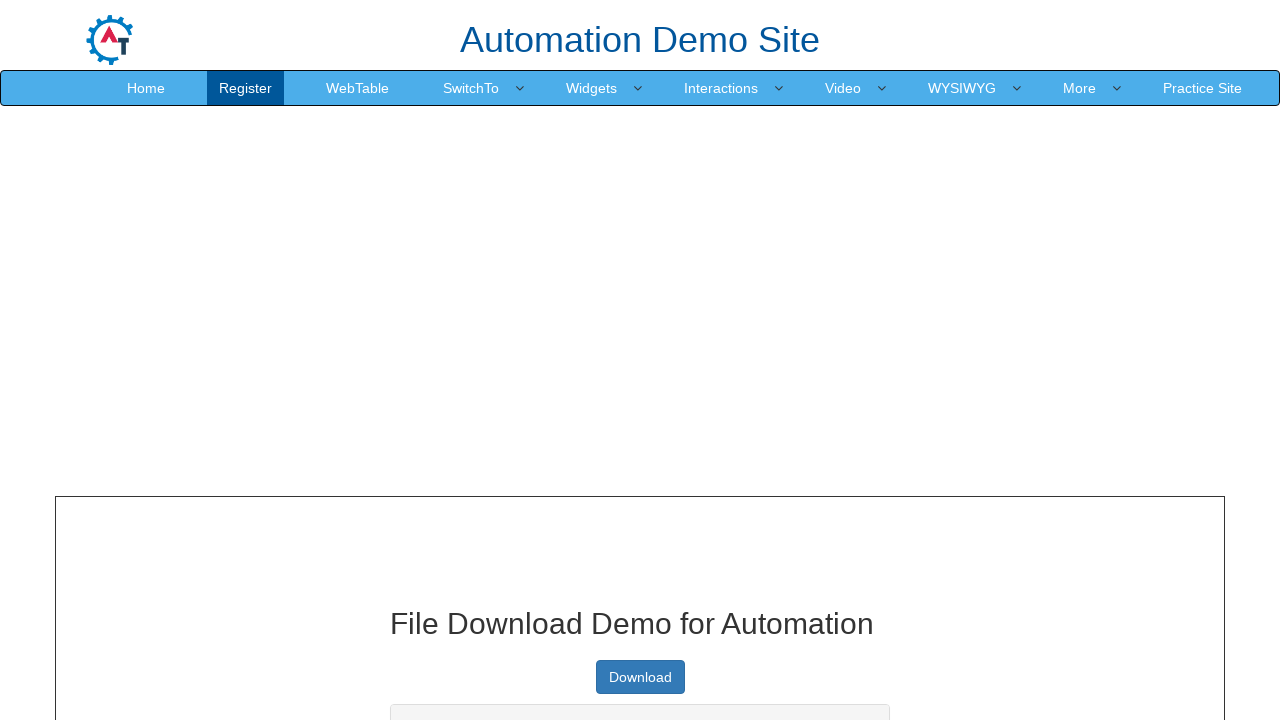

Clicked download button and initiated file download at (640, 677) on a.btn.btn-primary
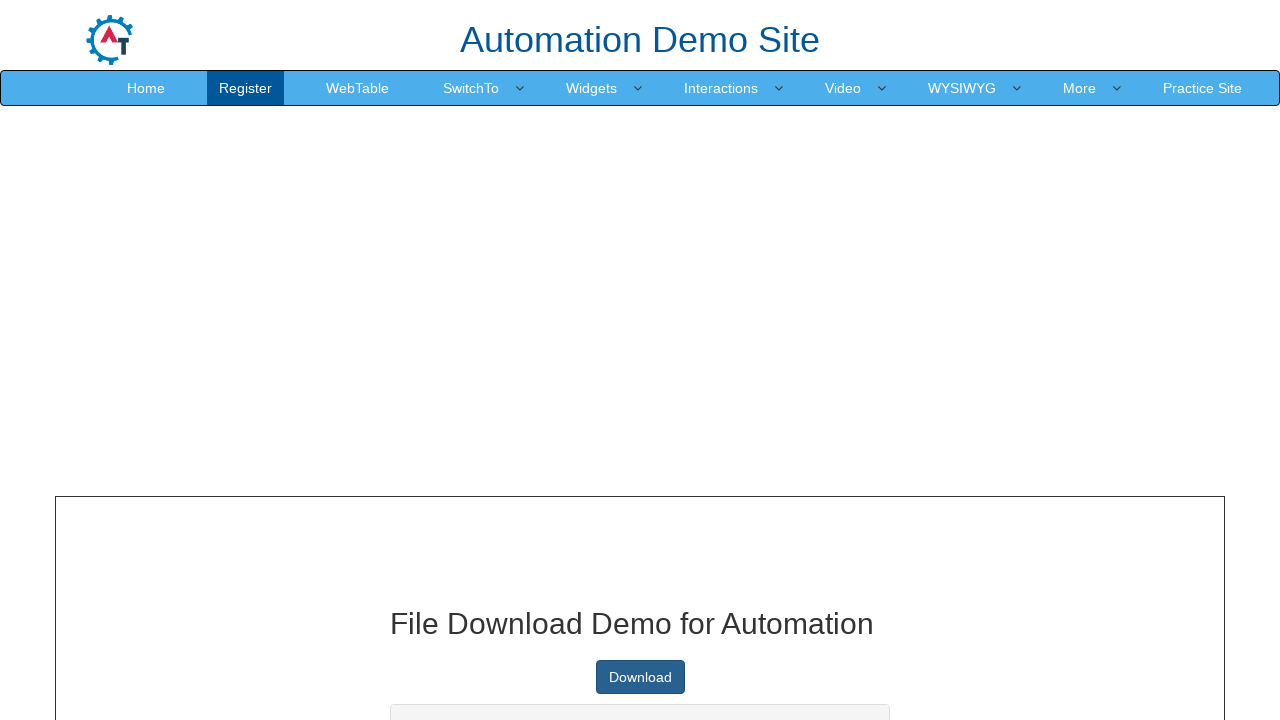

File download completed and download object retrieved
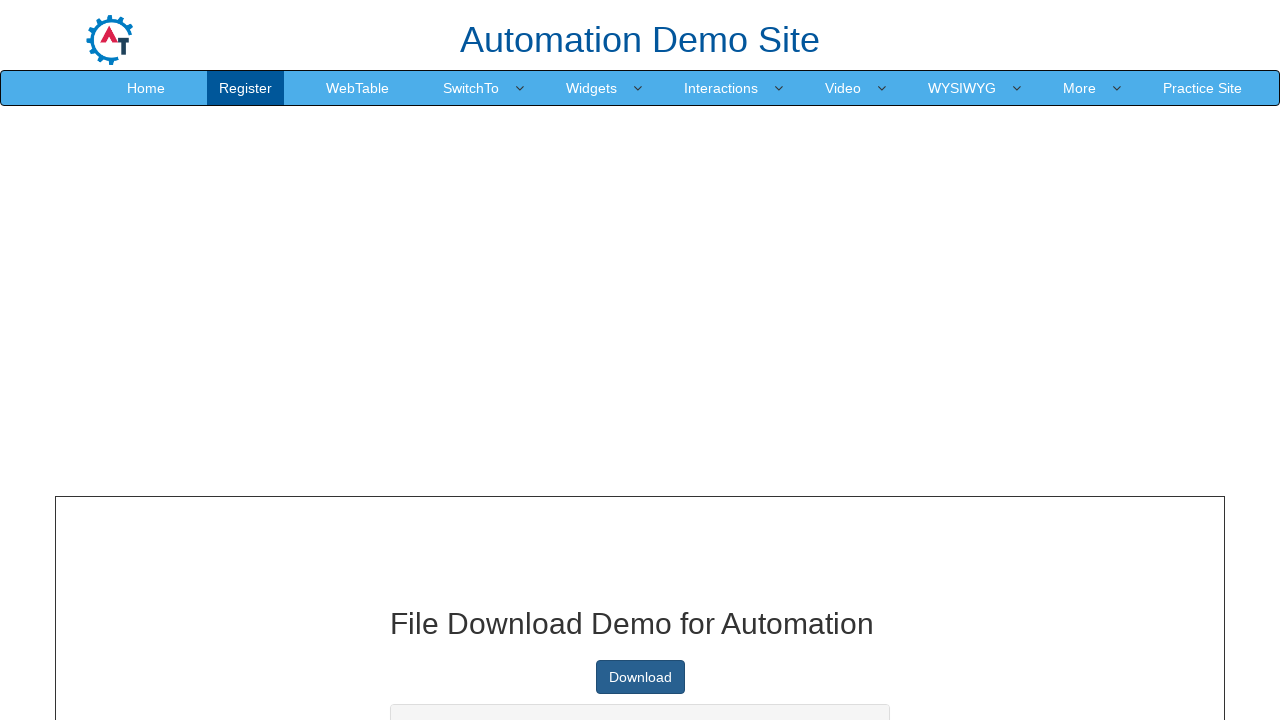

Printed download URL: https://raw.githubusercontent.com/KrishnaSakinala/AutomationTesting/master/samplefile.pdf
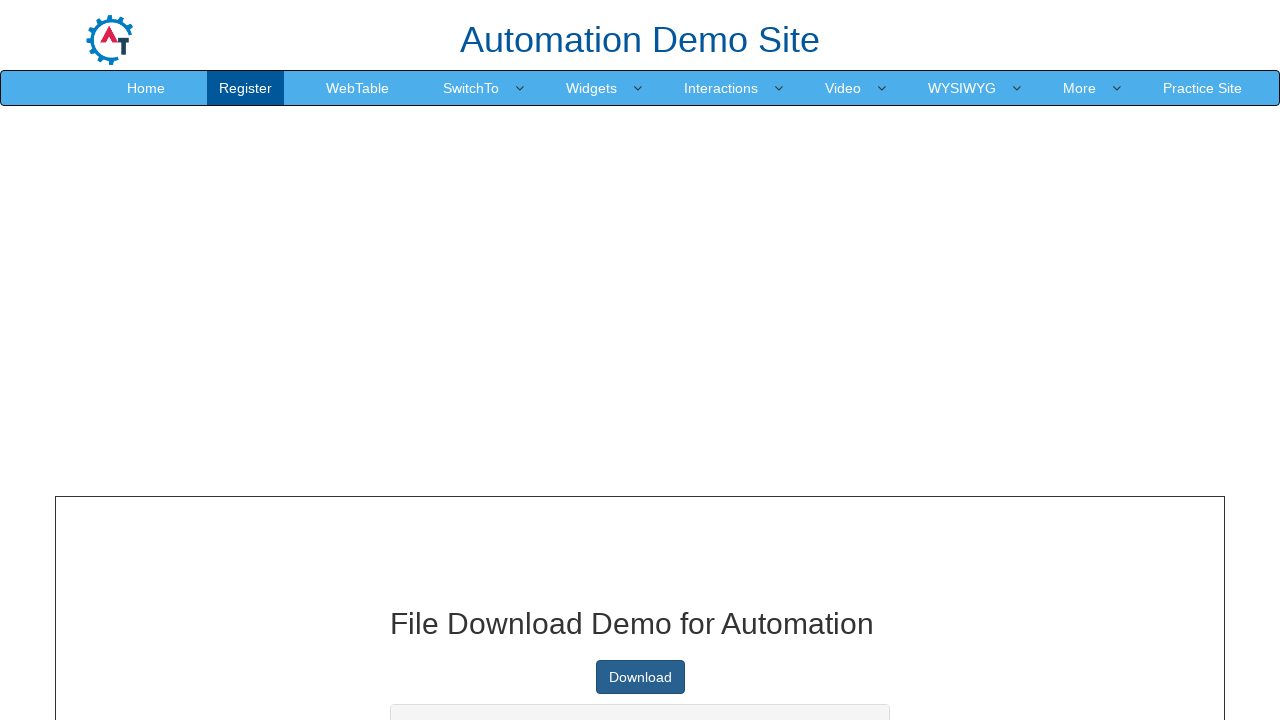

Printed page title: File input - Multi select
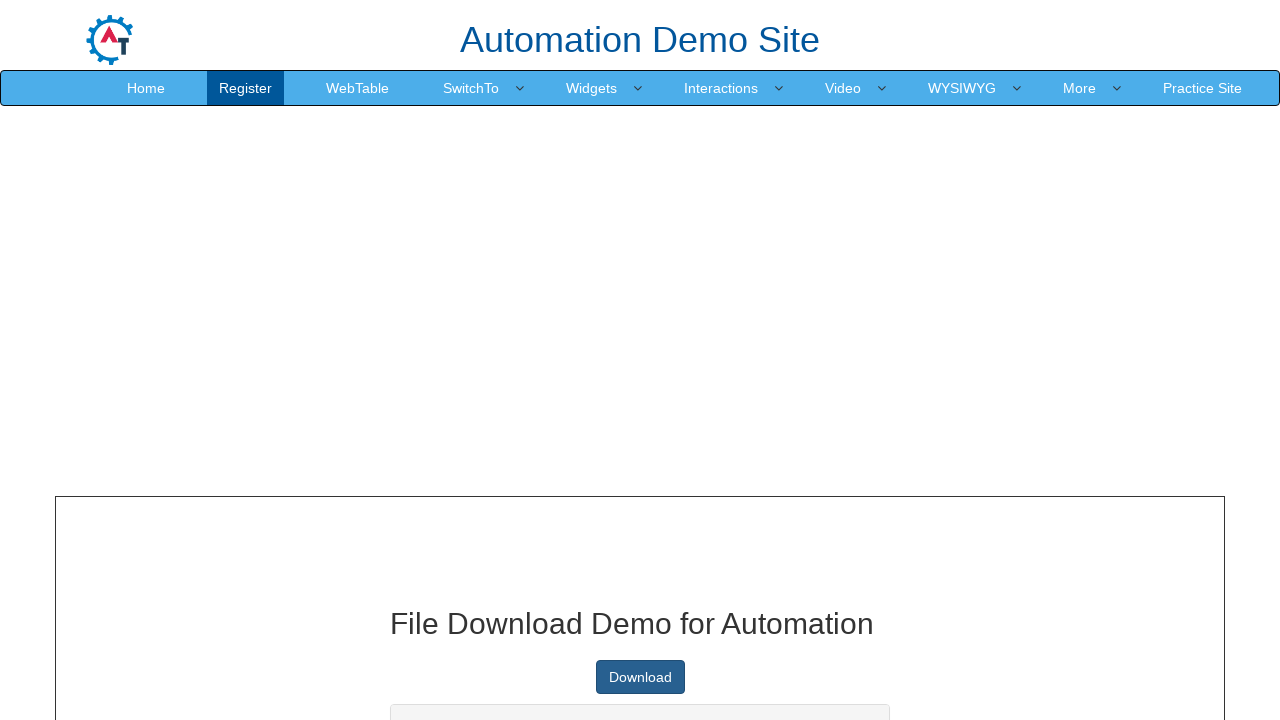

Printed download path: /tmp/playwright-artifacts-LFRrIA/dc93411e-7fd9-4f42-9b52-a042a7b5e4d8
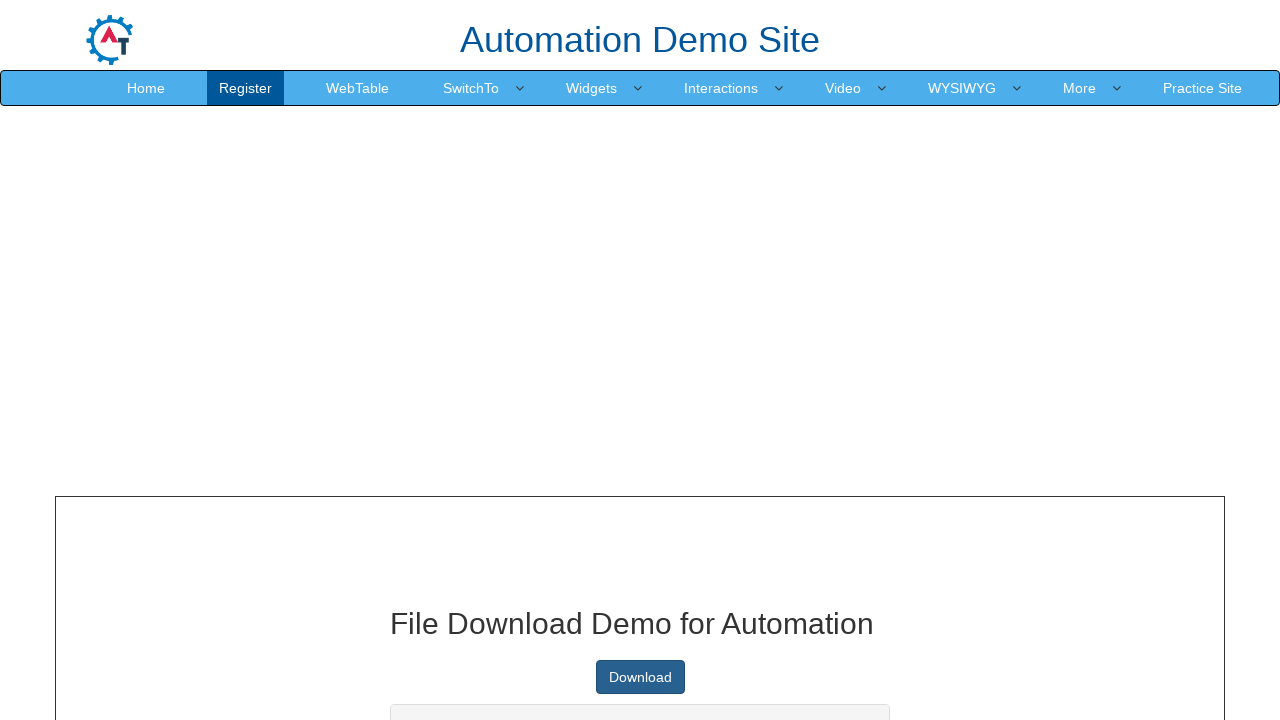

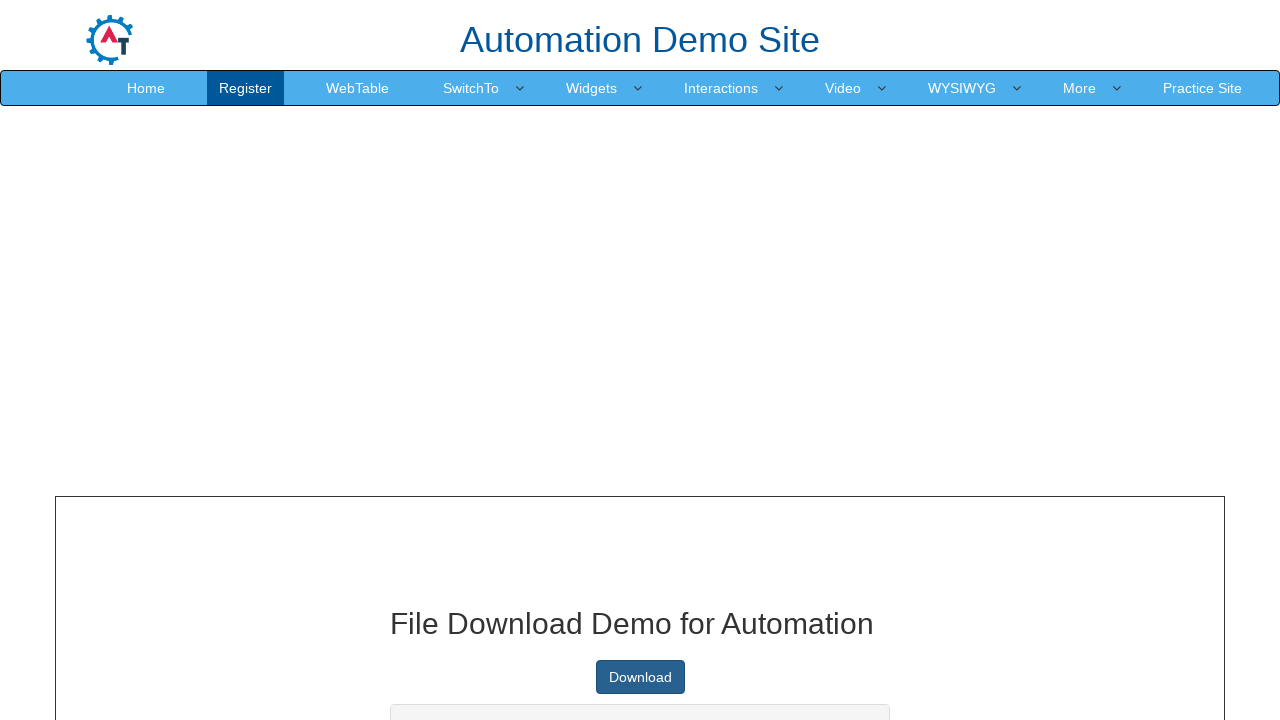